Tests a complete flight booking flow on BlazeDemo, including selecting departure/destination cities, choosing a flight, and filling out passenger and payment information.

Starting URL: https://blazedemo.com/

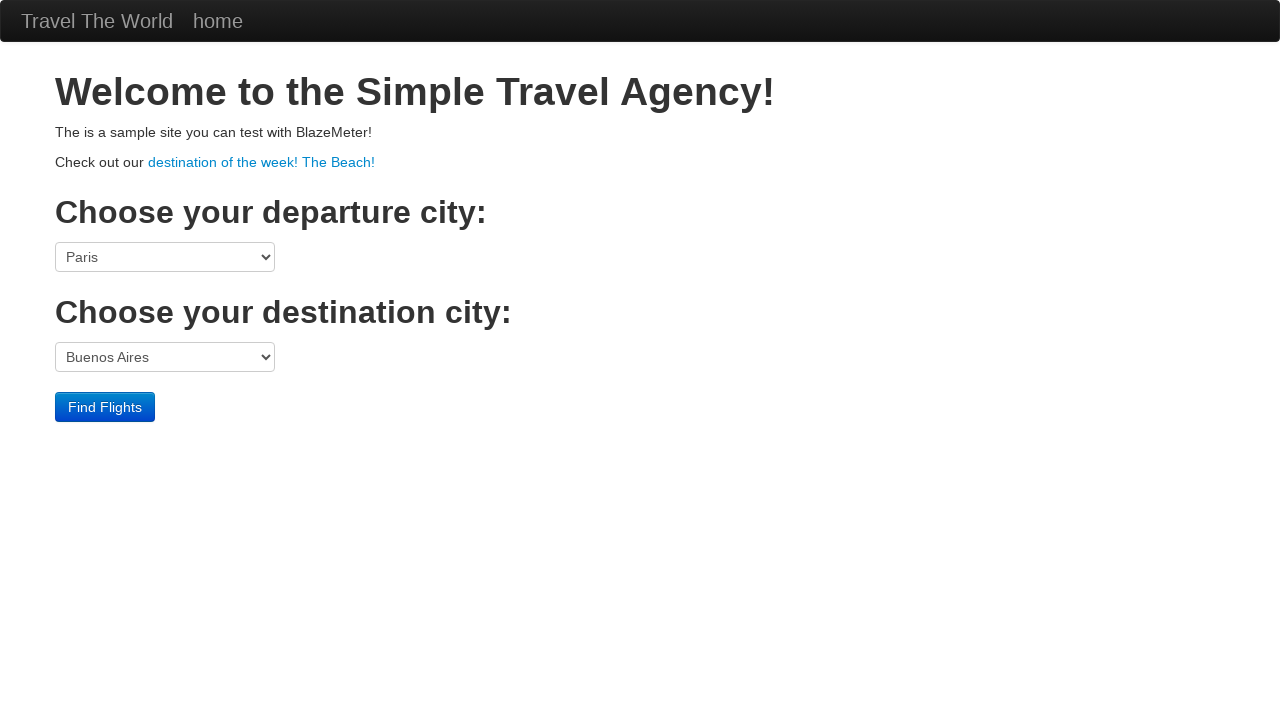

Selected San Diego as departure city on select >> nth=0
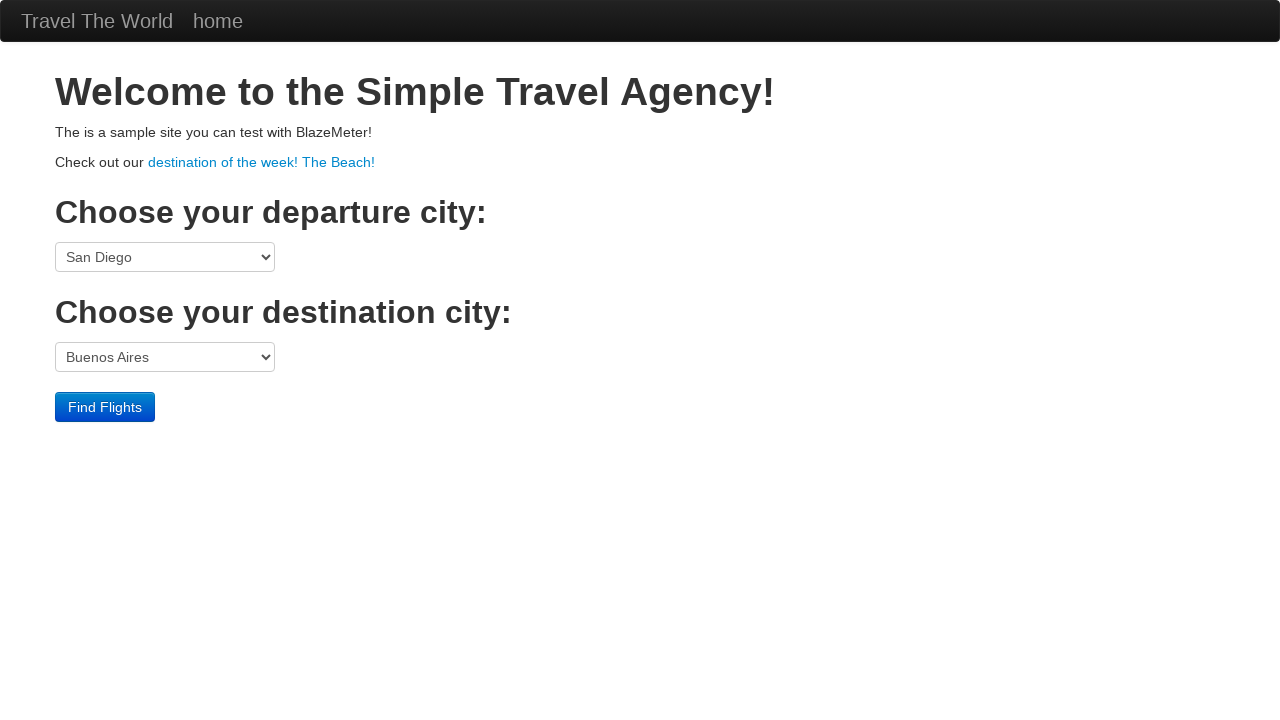

Selected London as destination city on select >> nth=1
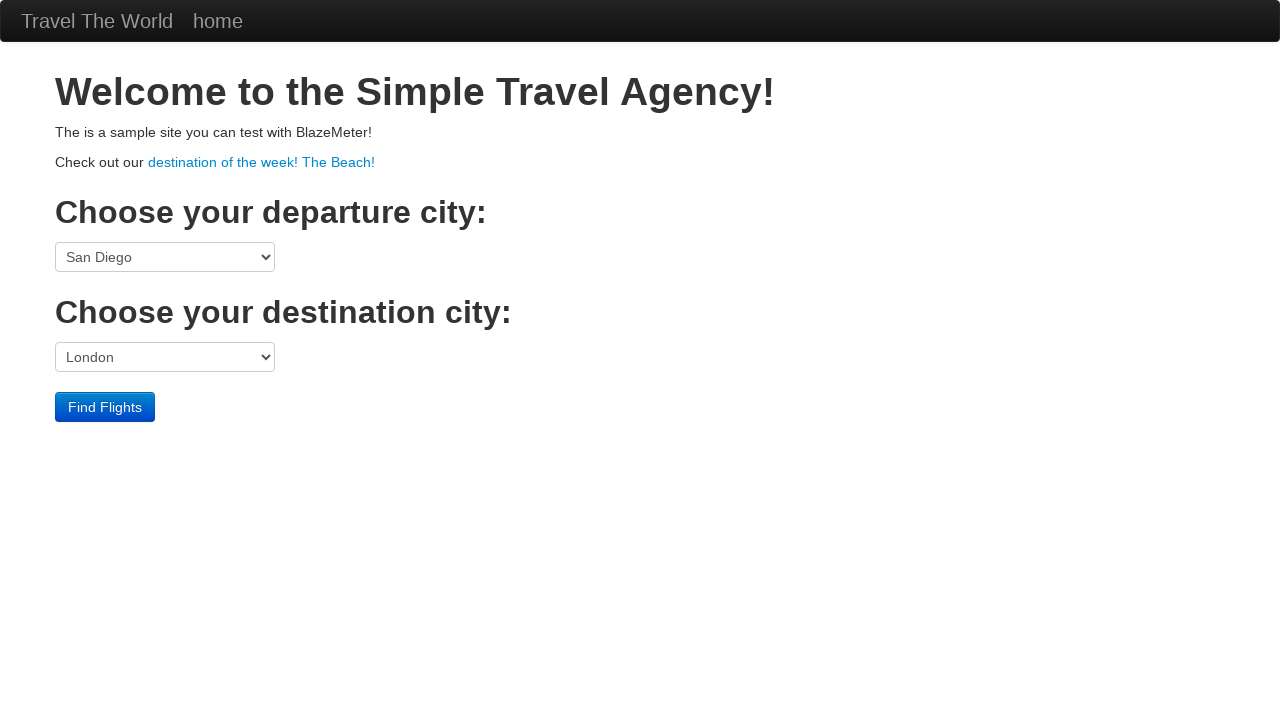

Clicked Find Flights button to search for available flights at (105, 407) on input[type='submit']
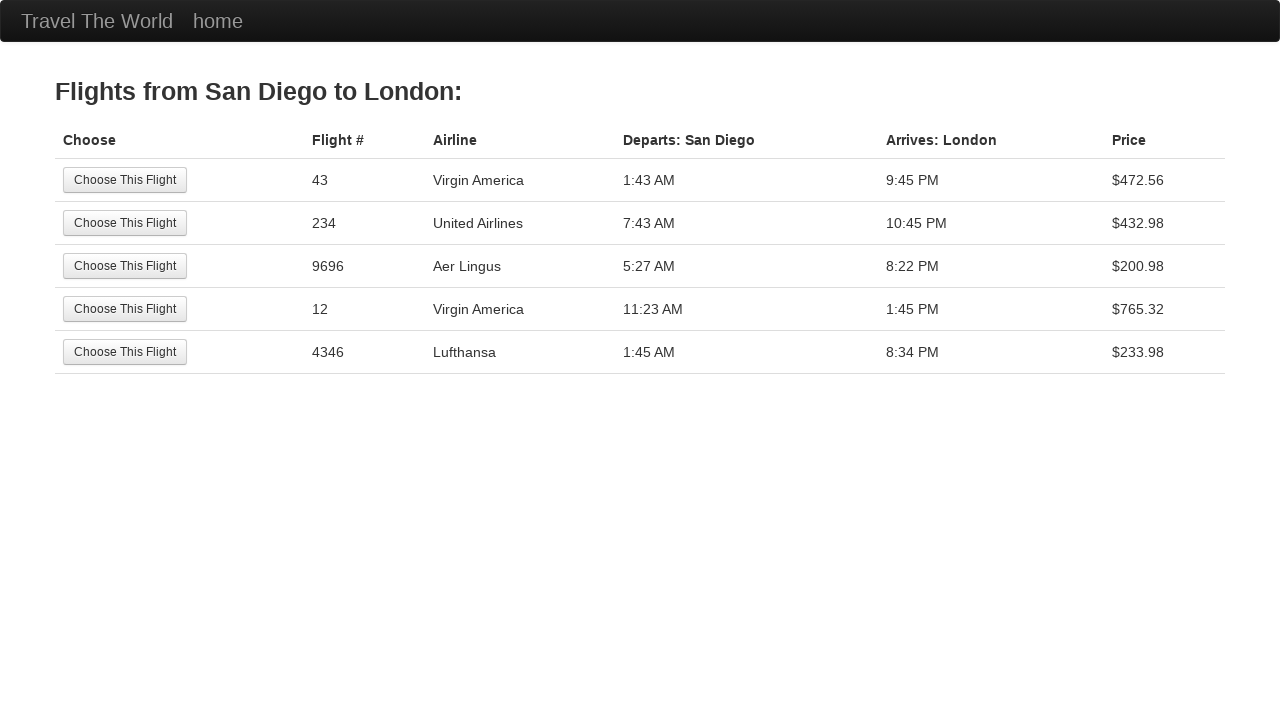

Selected the first available flight option at (125, 180) on xpath=//html/body/div[2]/table/tbody/tr[1]/td[1]/input
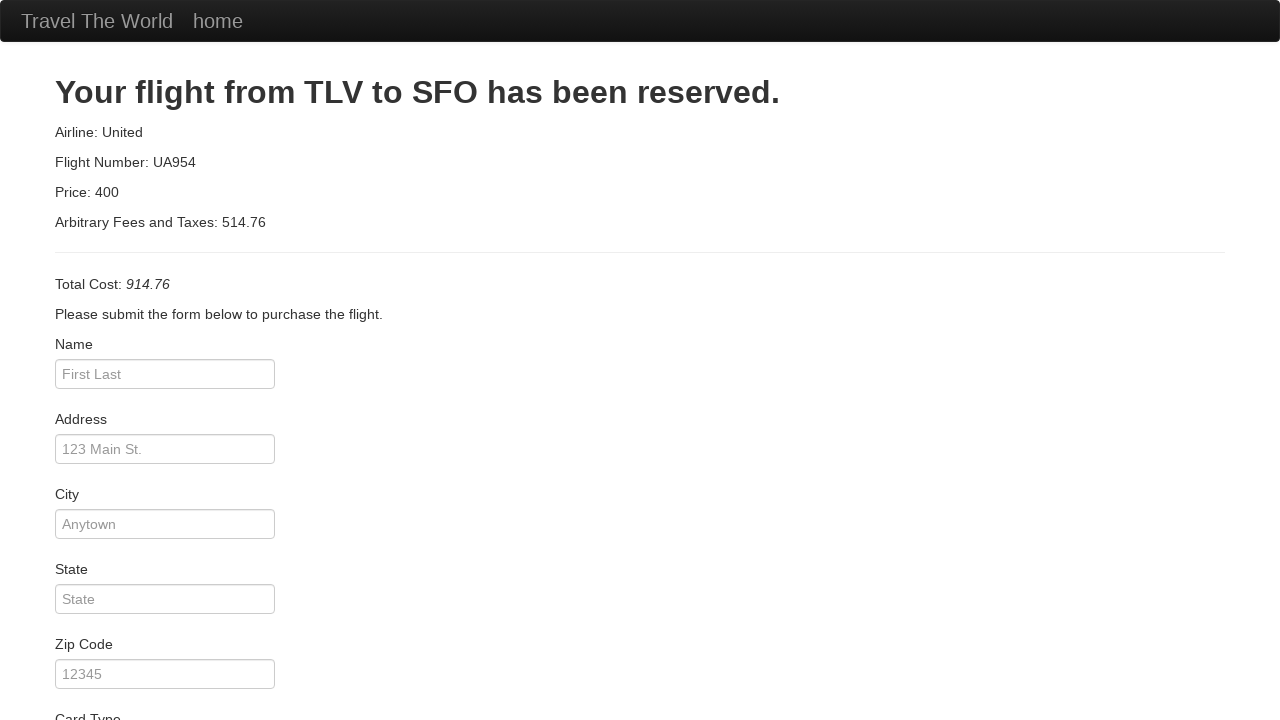

Filled passenger name as 'John Smith' on #inputName
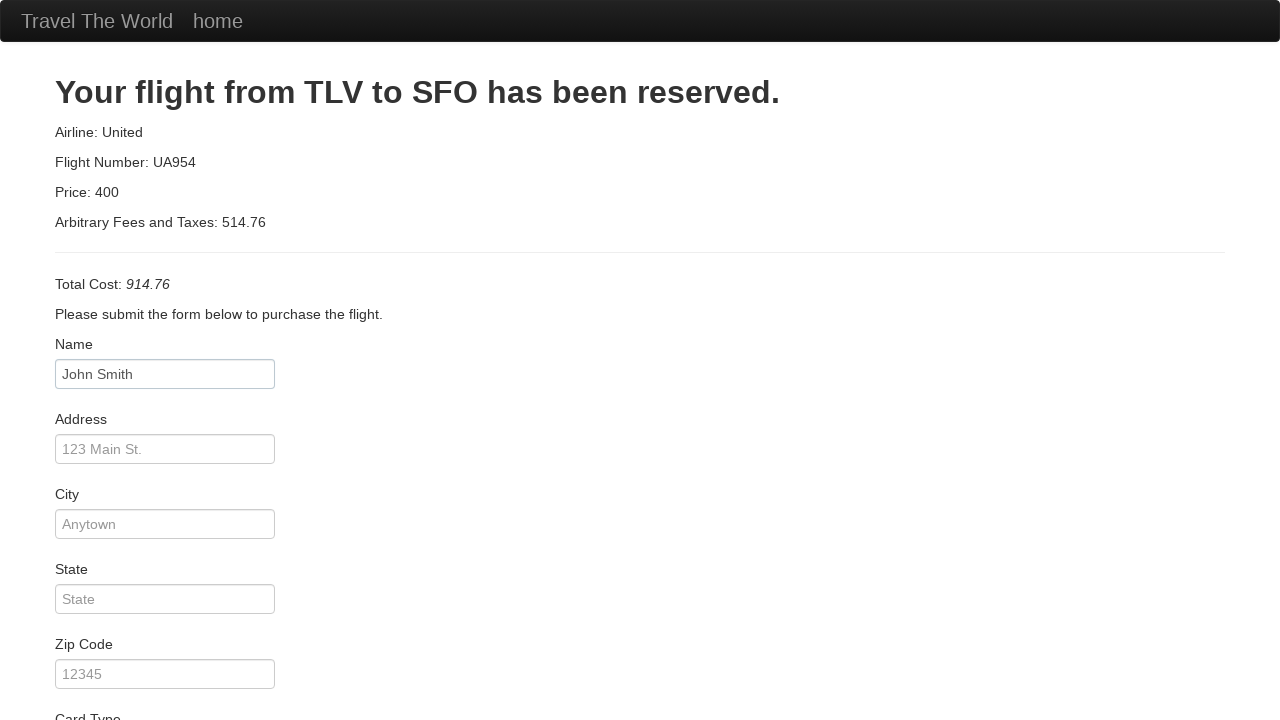

Filled address field with '54321' on #address
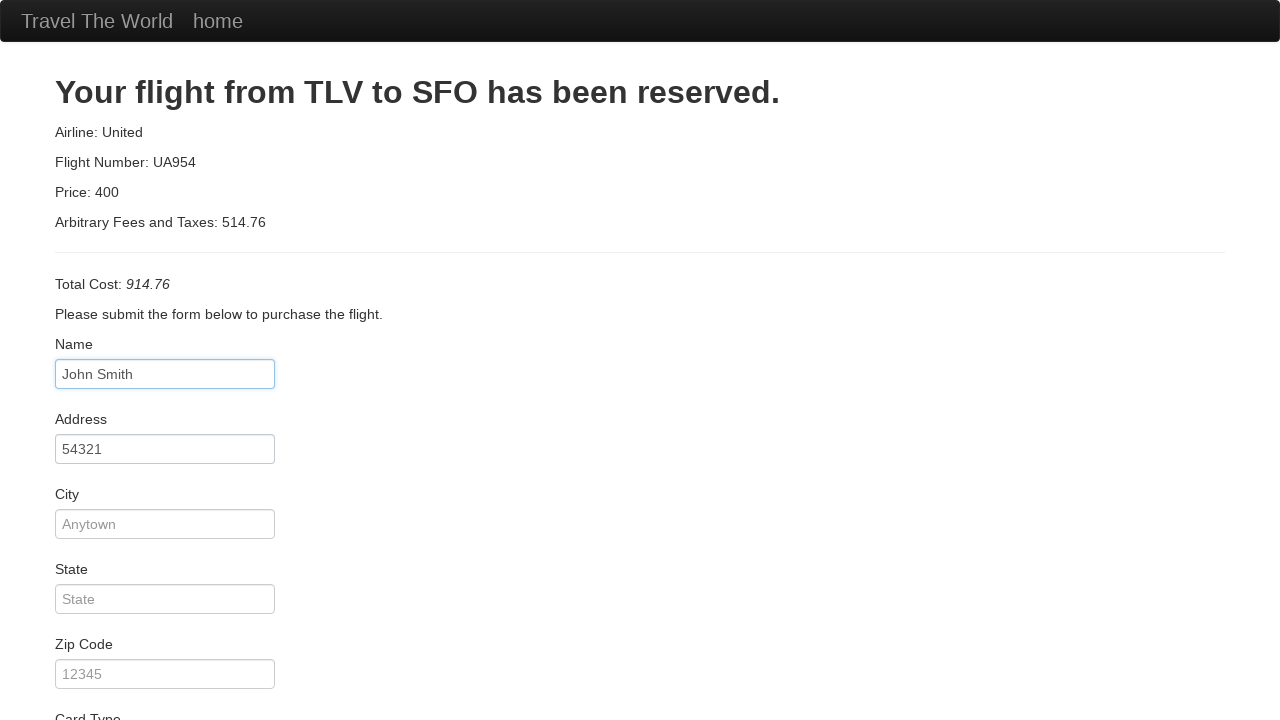

Filled city field with 'Boston' on #city
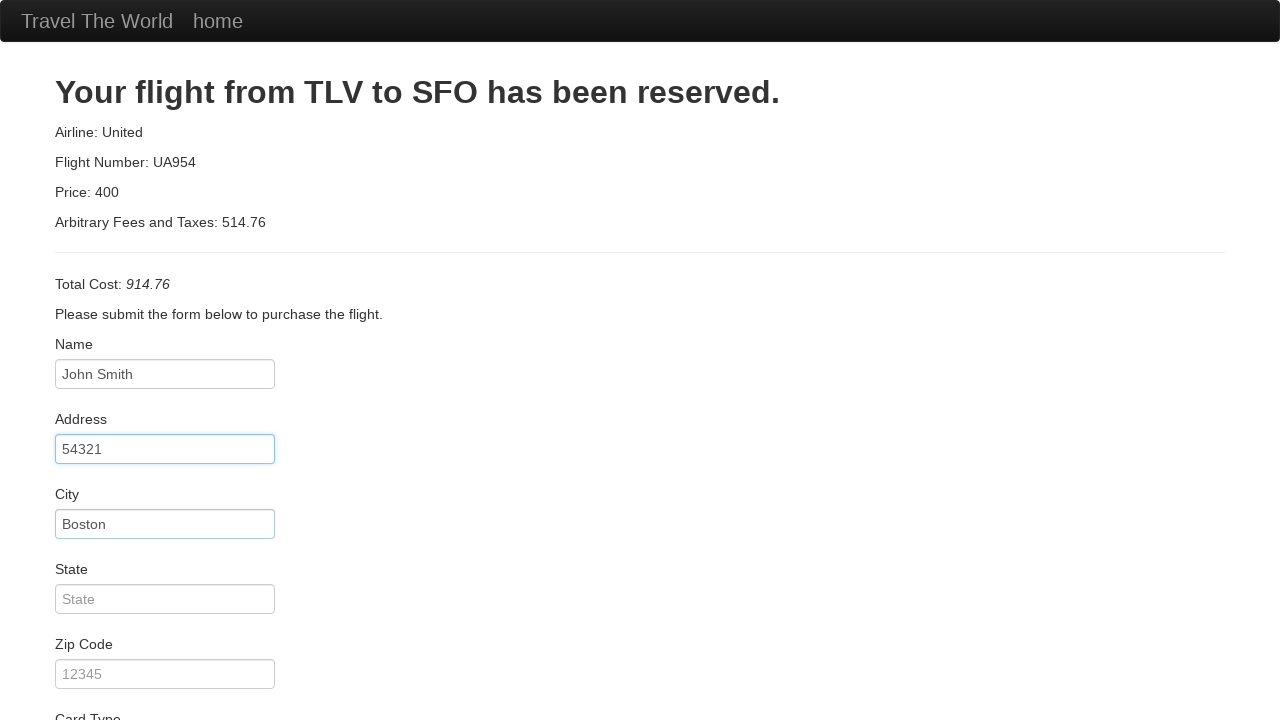

Filled state field with 'Massachusetts' on #state
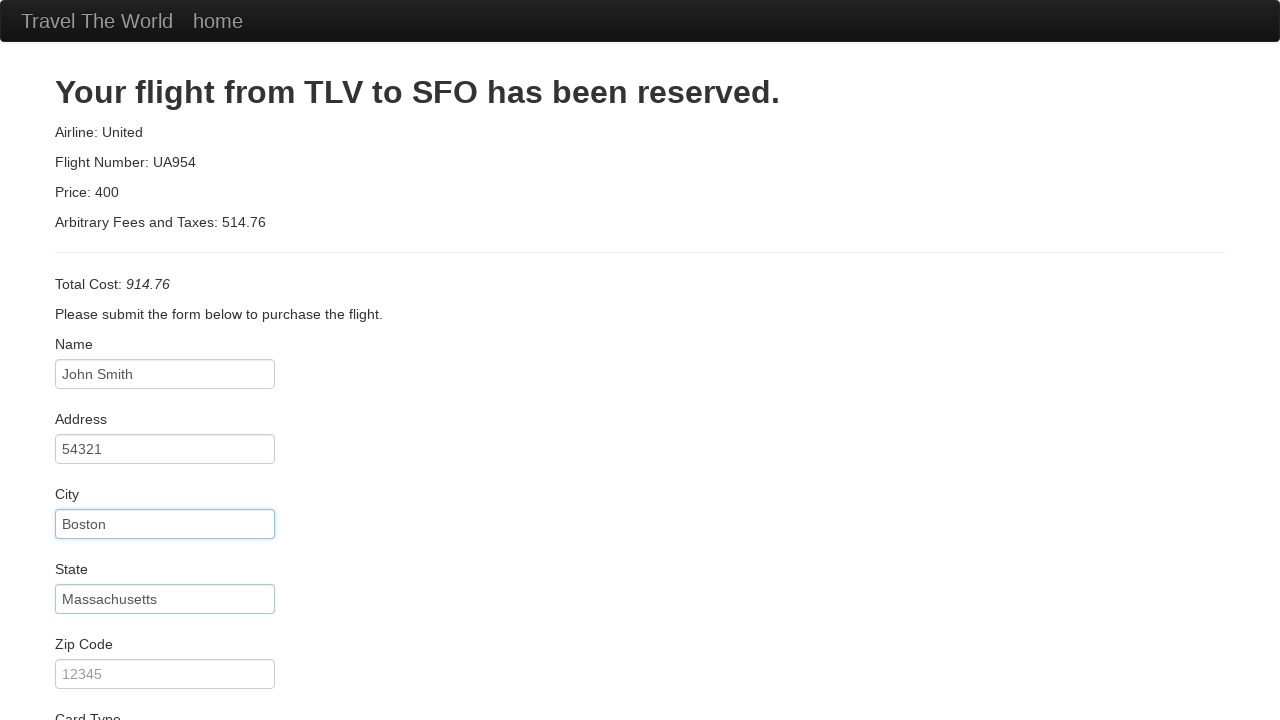

Filled zip code field with '02134' on #zipCode
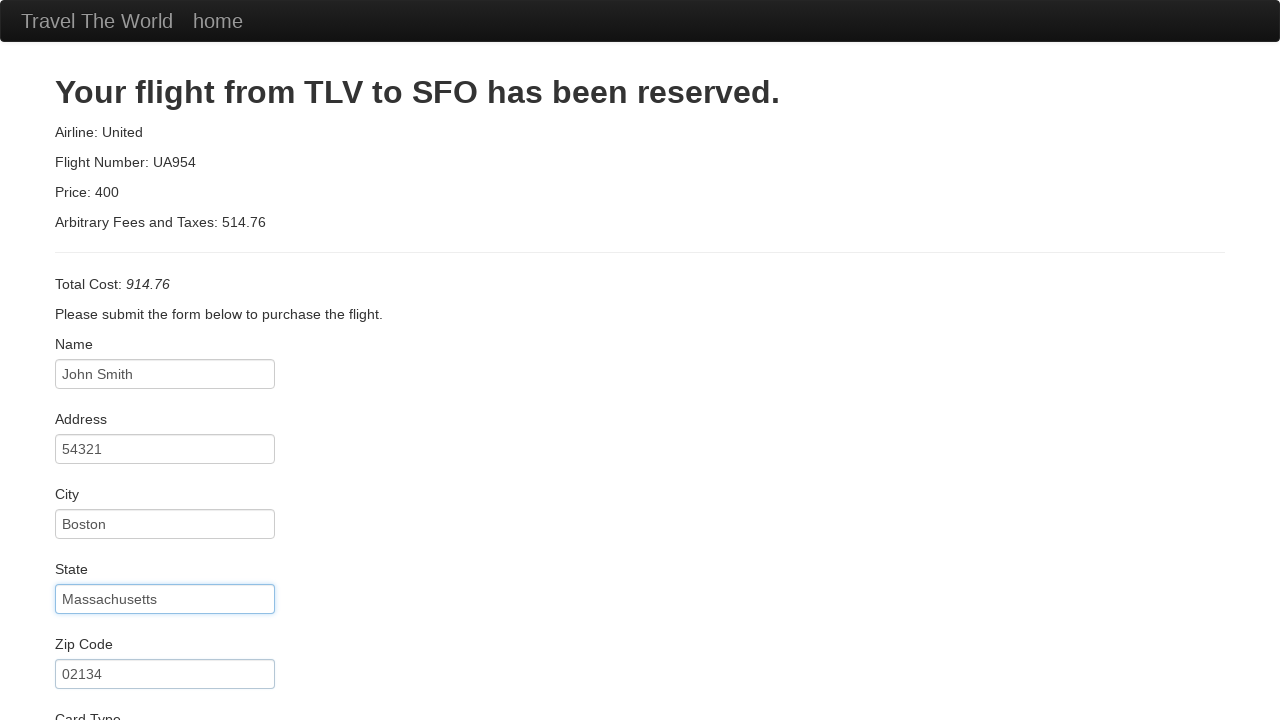

Selected American Express as card type on #cardType
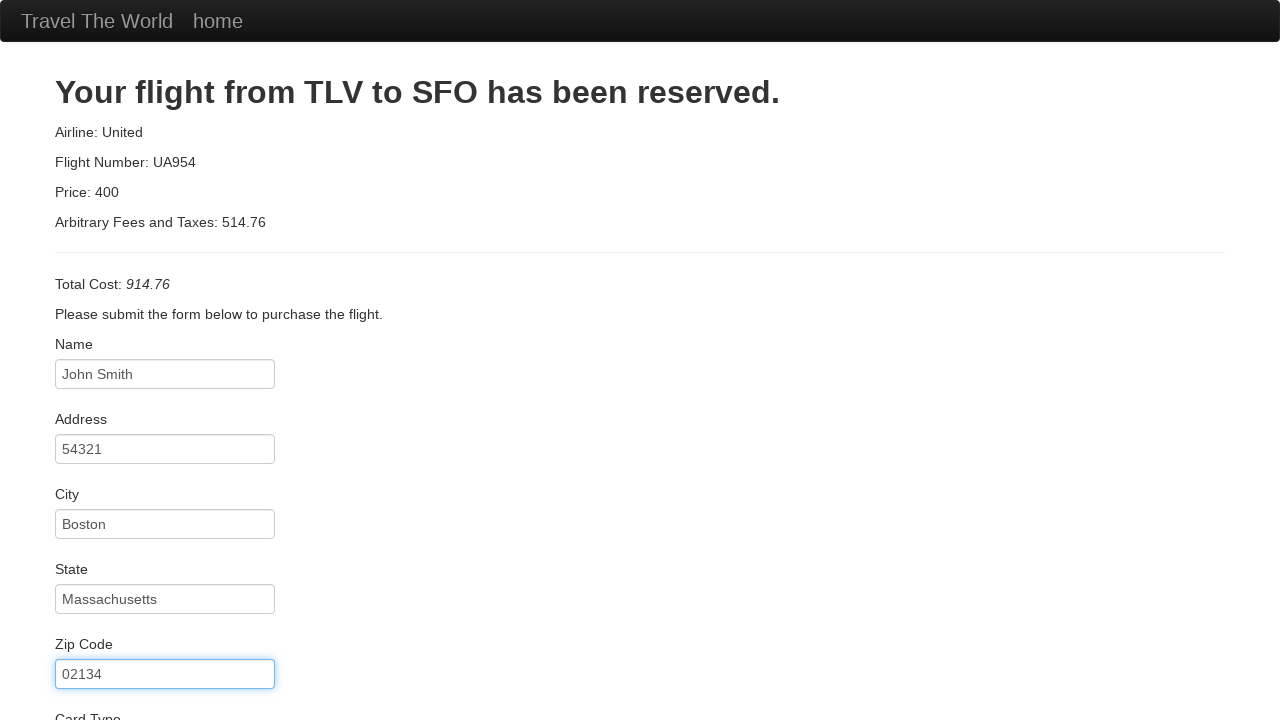

Filled credit card number on #creditCardNumber
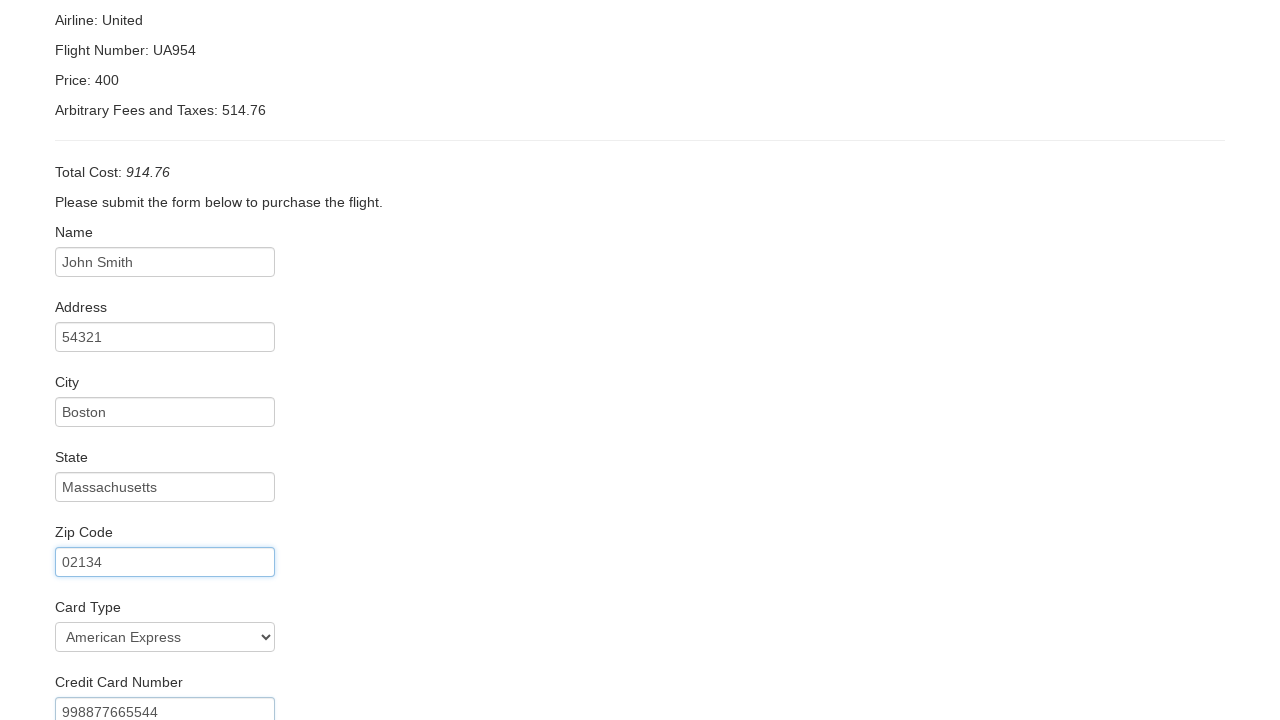

Cleared credit card month field on #creditCardMonth
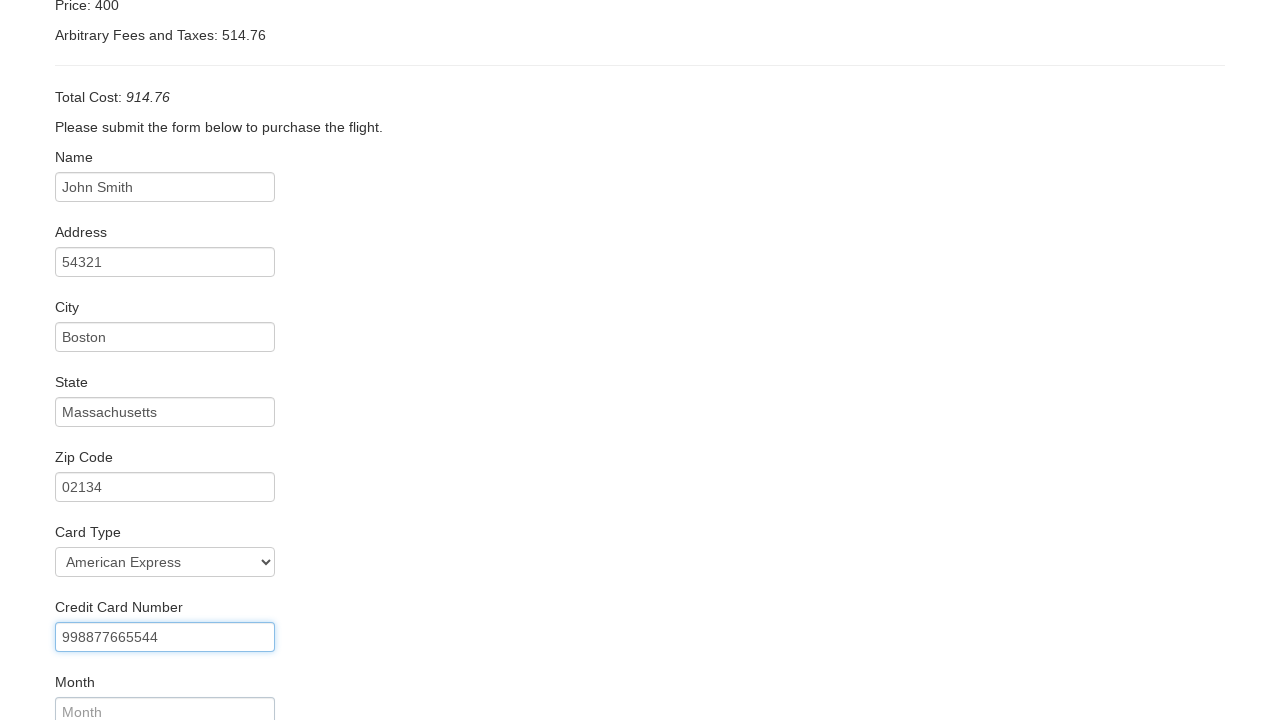

Filled credit card month with '10' on #creditCardMonth
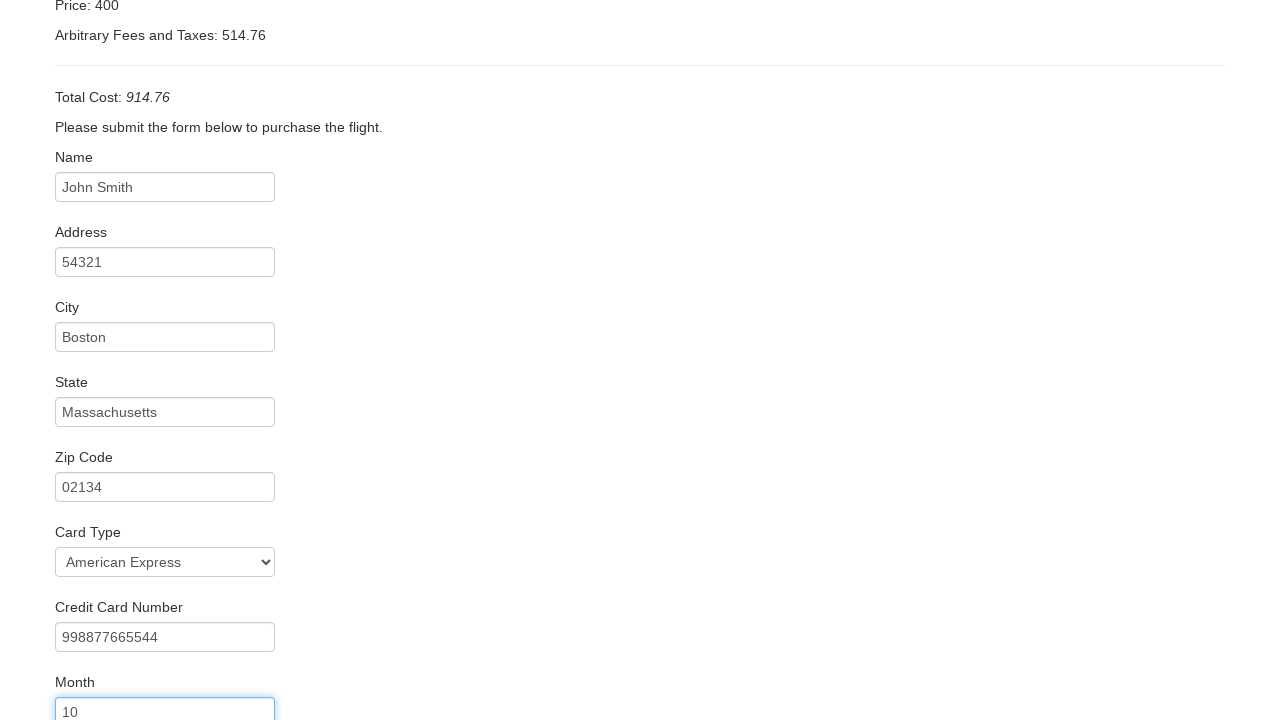

Cleared credit card year field on #creditCardYear
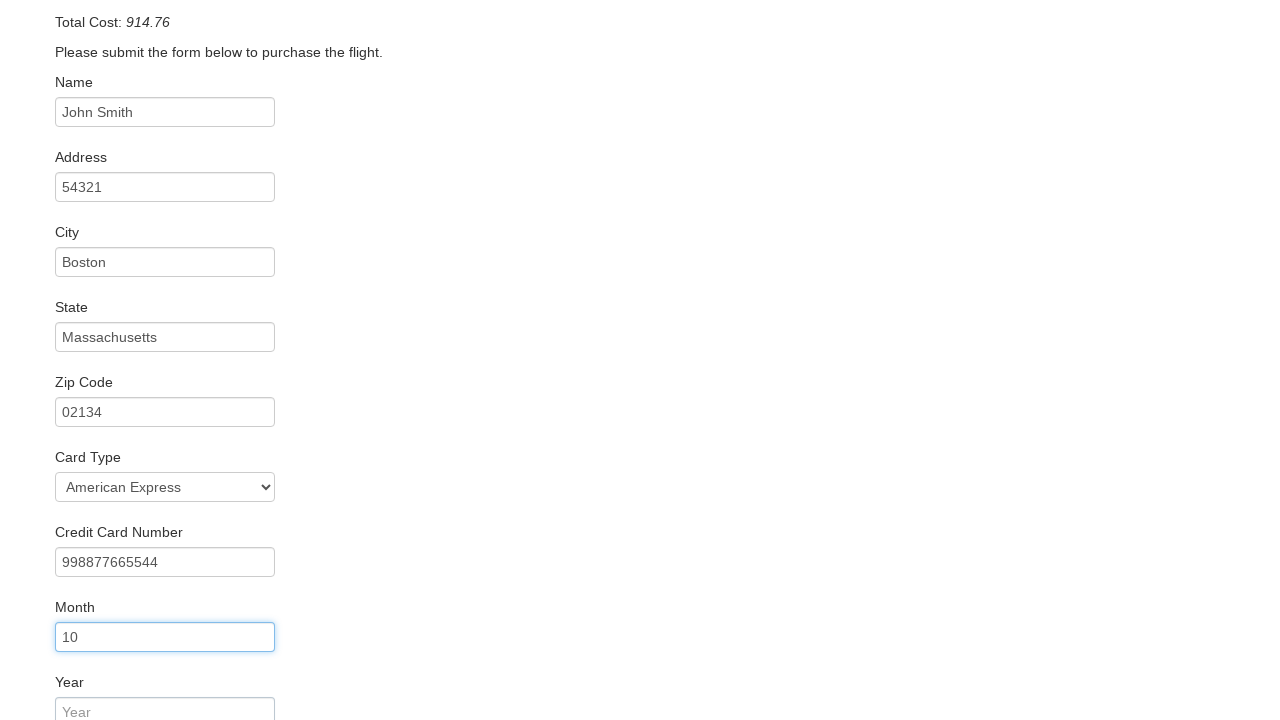

Filled credit card year with '2026' on #creditCardYear
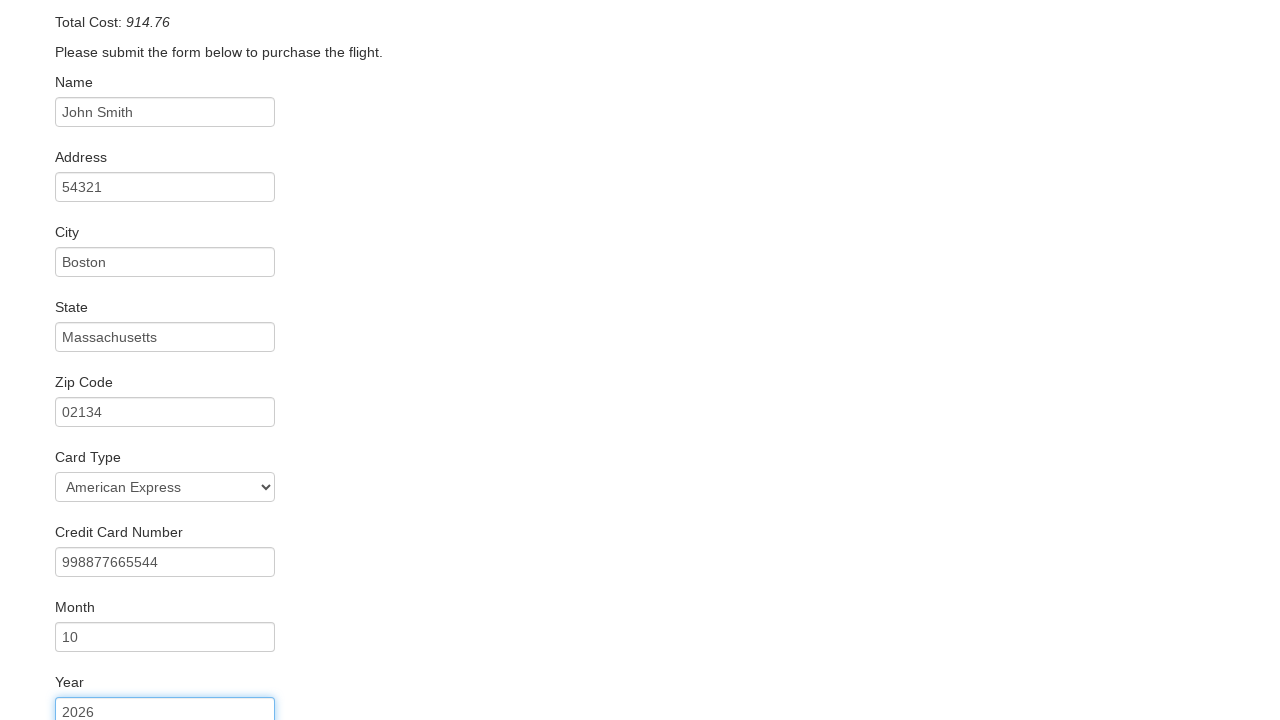

Filled name on card with 'John M Smith' on #nameOnCard
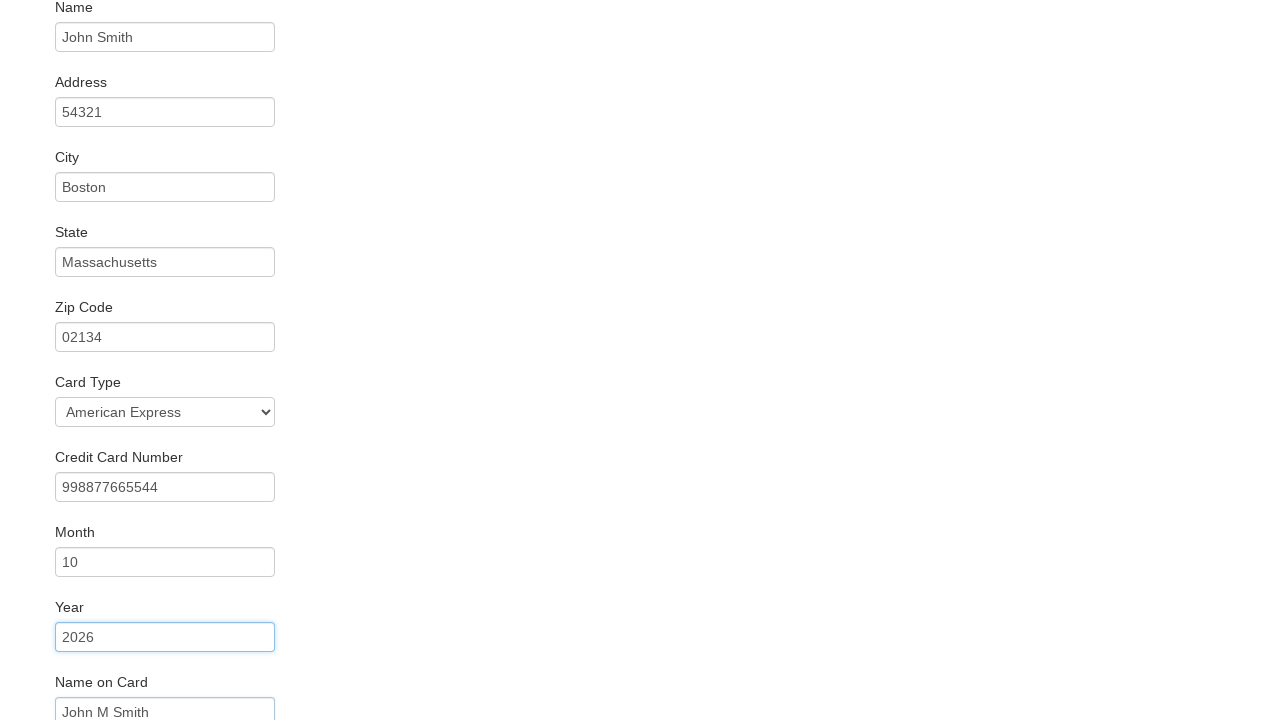

Clicked 'Remember Me' checkbox at (640, 652) on xpath=//html/body/div[2]/form/div[11]/div/label
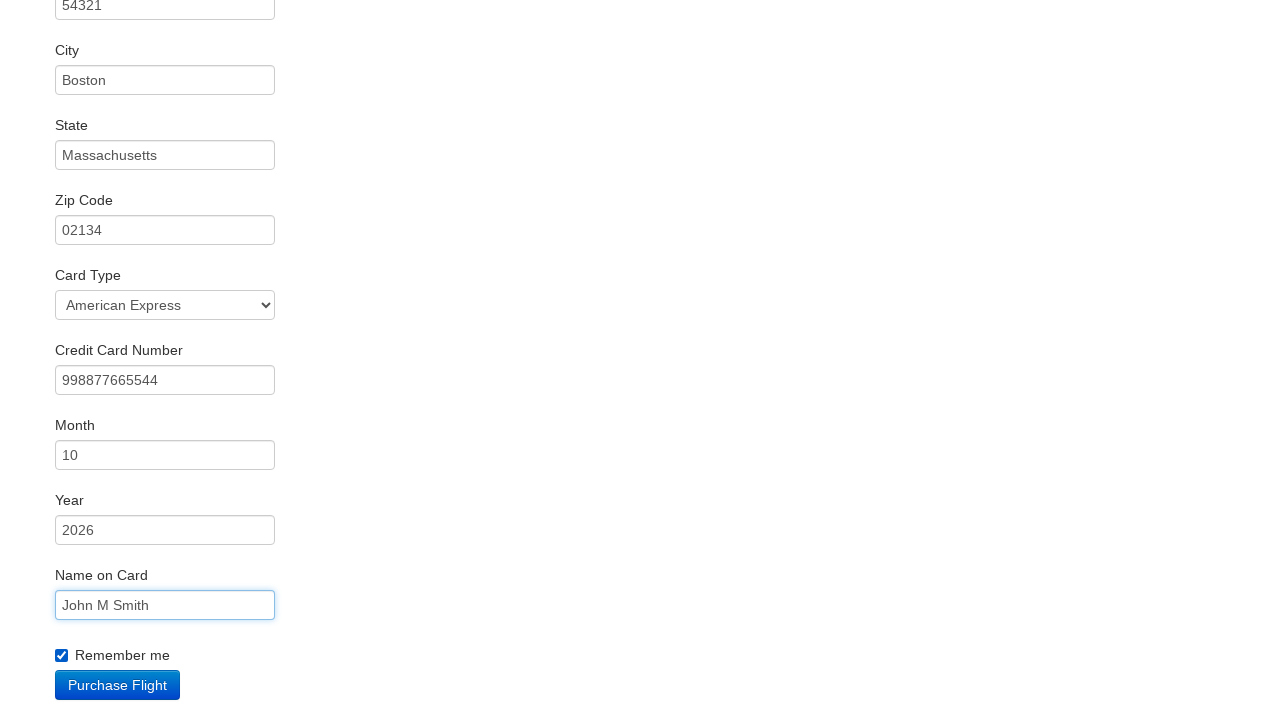

Clicked purchase confirmation button to complete flight booking at (118, 685) on xpath=//html/body/div[2]/form/div[11]/div/input
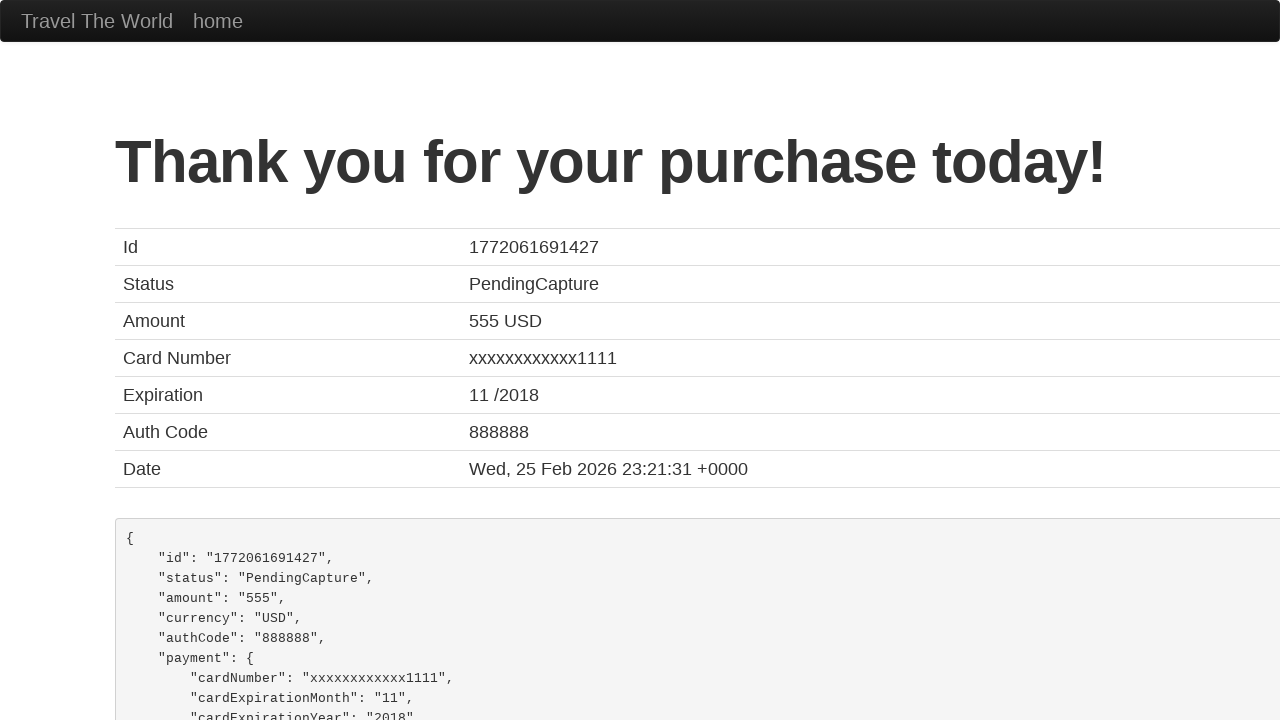

Waited for confirmation page to fully load
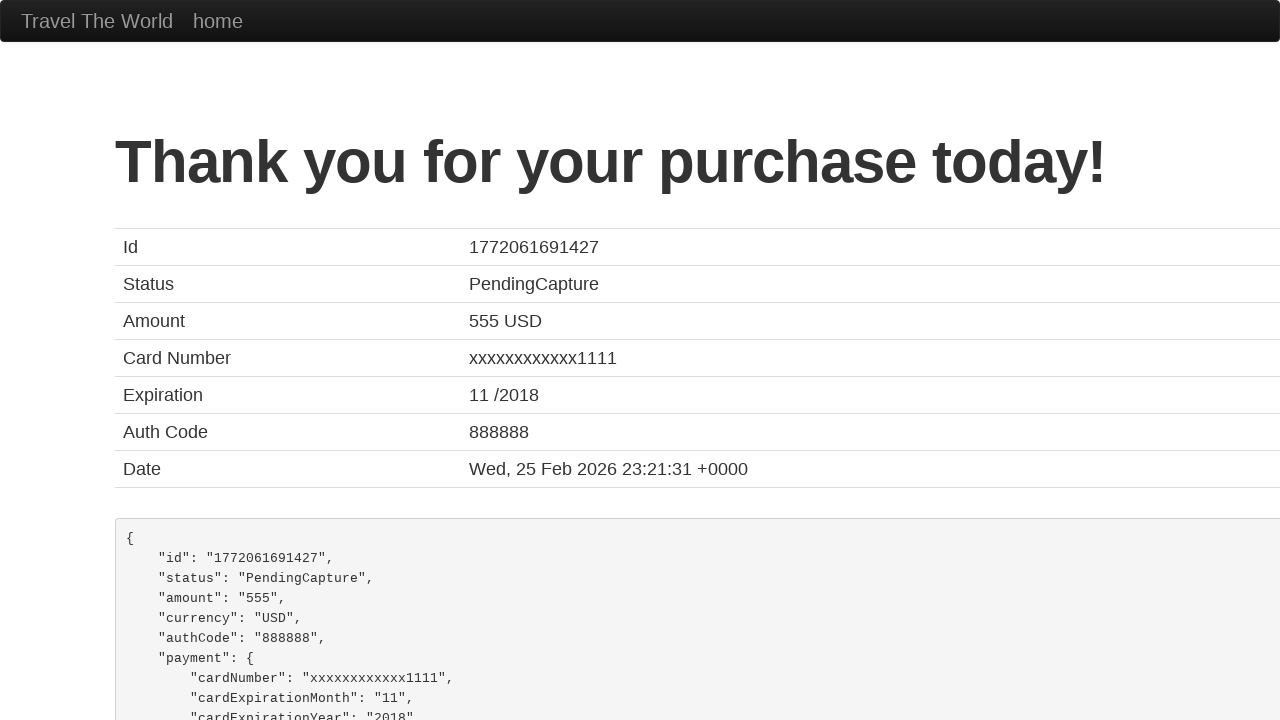

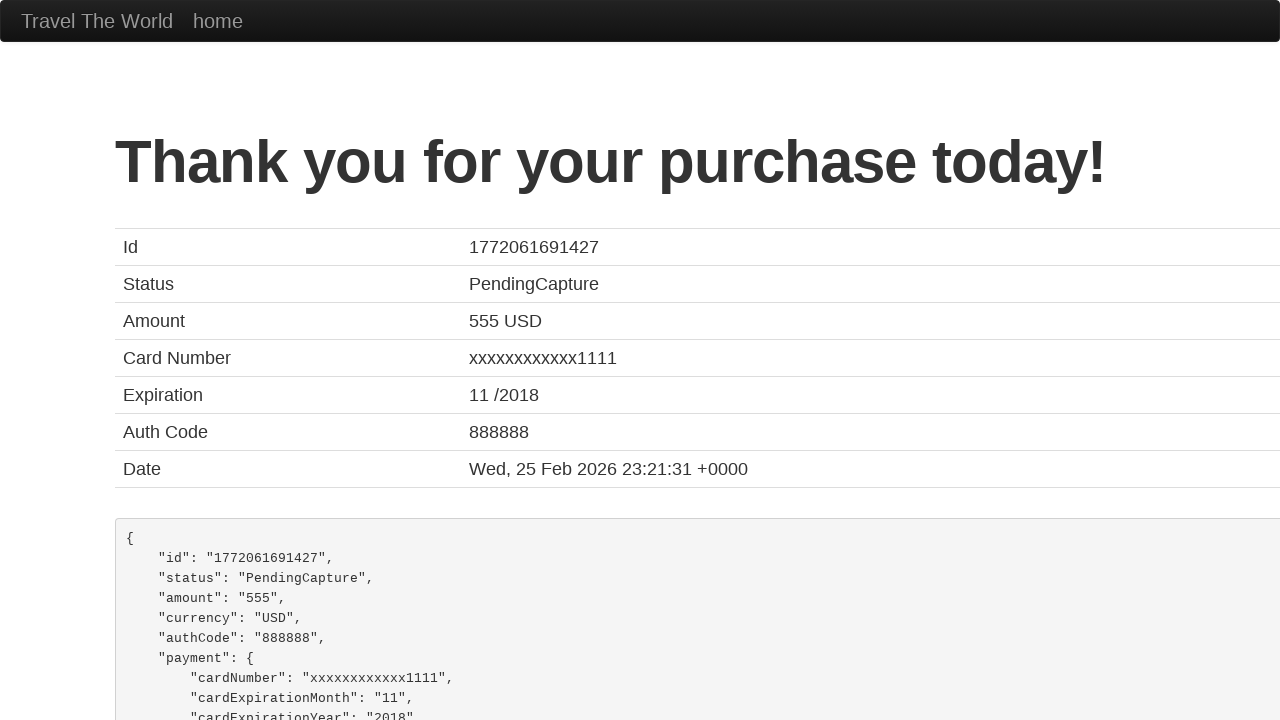